Navigates to Semantic UI website and counts the number of visible and hidden elements on the page

Starting URL: https://semantic-ui.com/

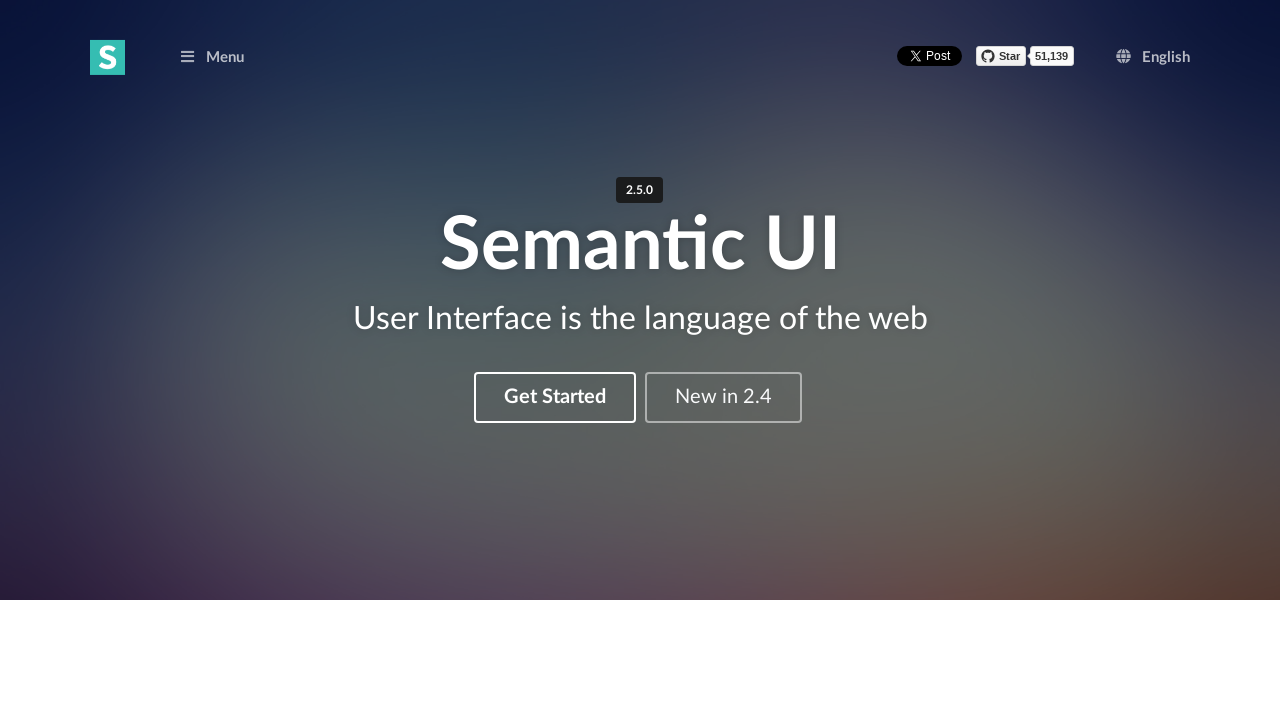

Navigated to Semantic UI website
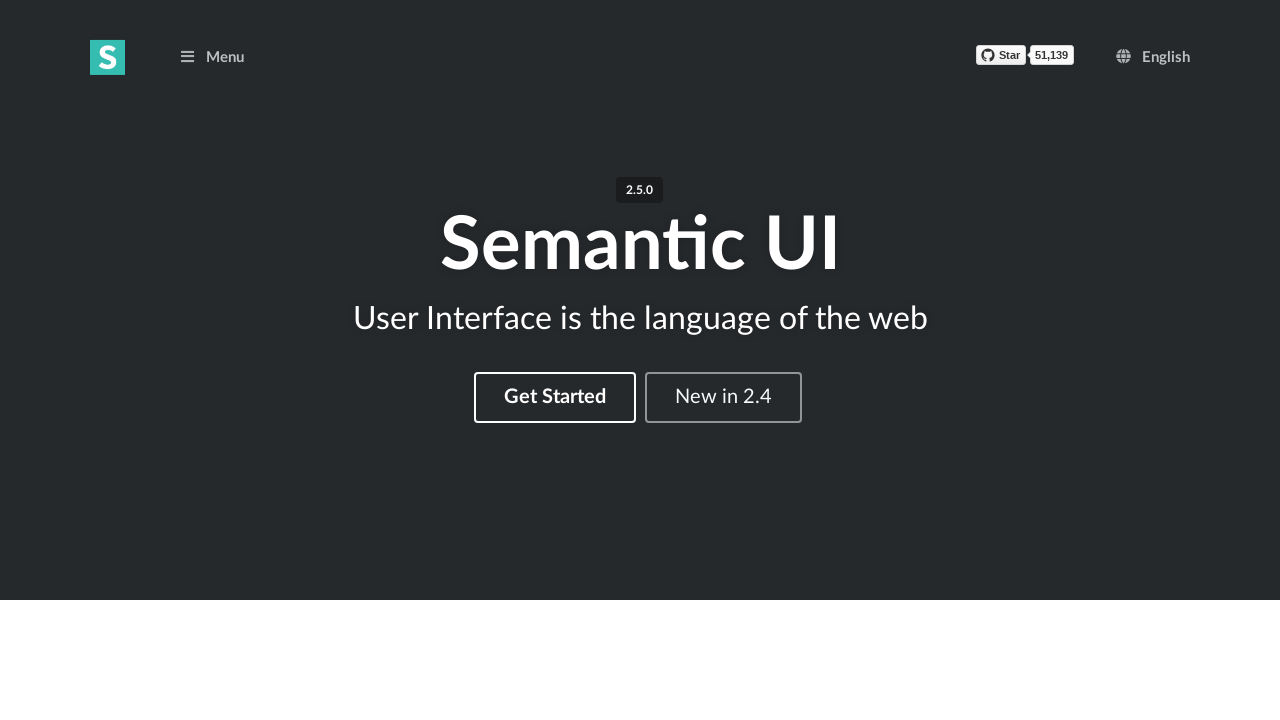

Retrieved all elements on the page
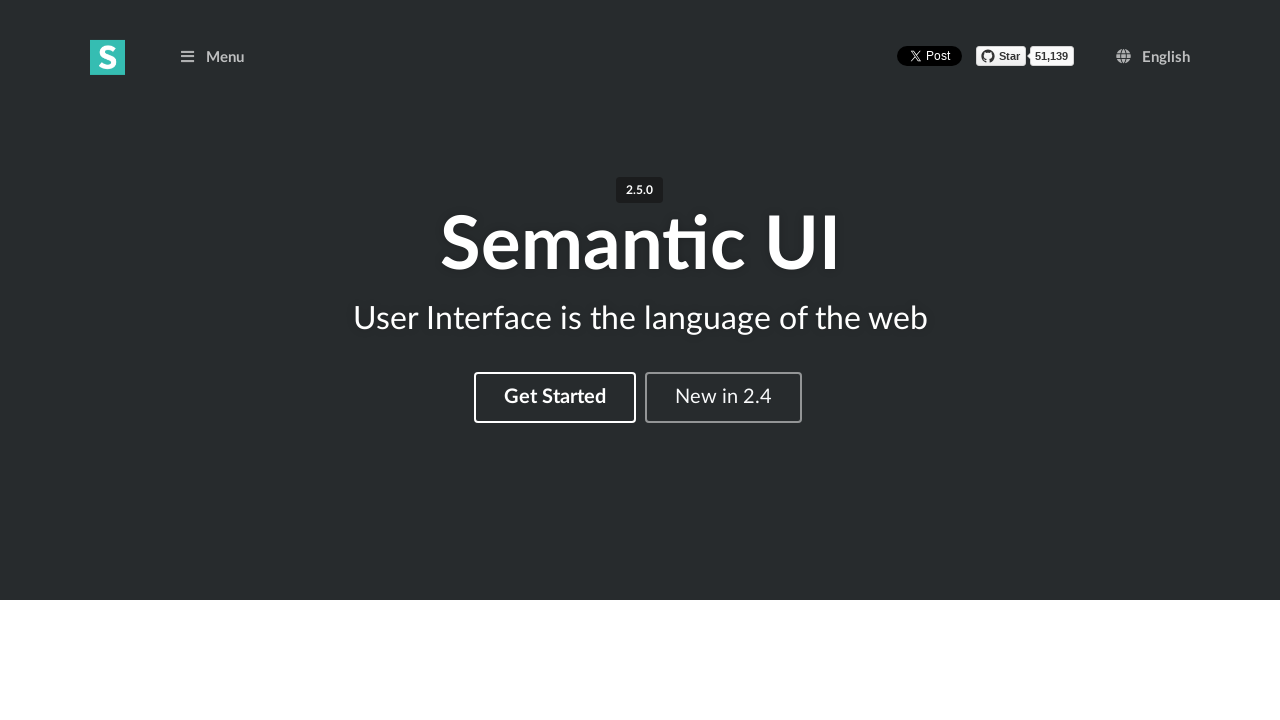

Counted elements: 1302 total, 494 visible, 808 hidden
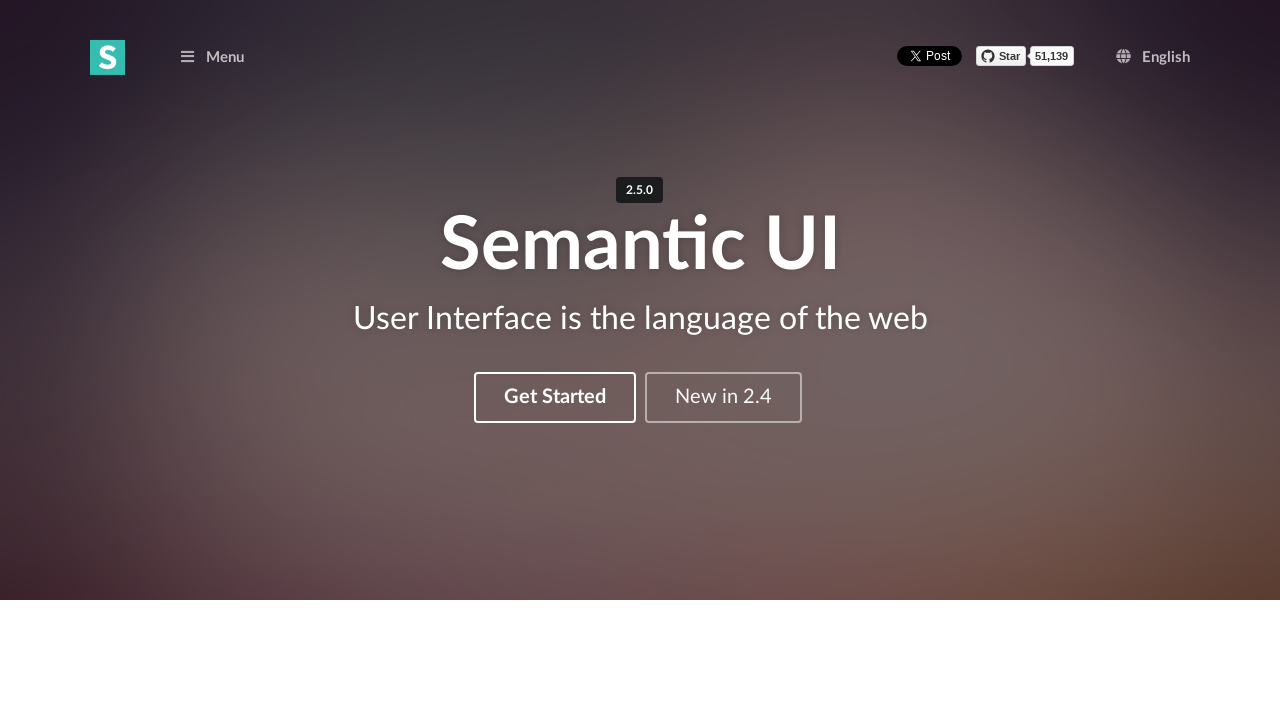

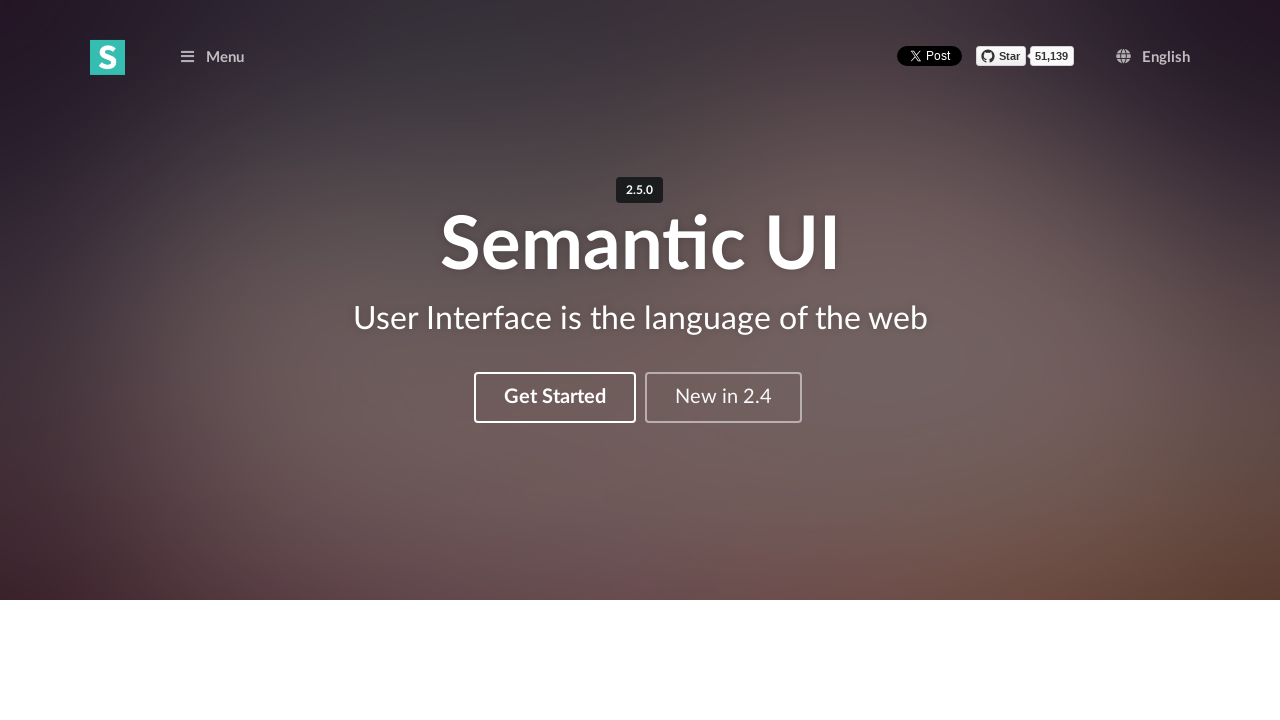